Tests a slow calculator application by setting a delay value, performing an addition operation (7 + 8), and verifying the result equals 15

Starting URL: https://bonigarcia.dev/selenium-webdriver-java/slow-calculator.html

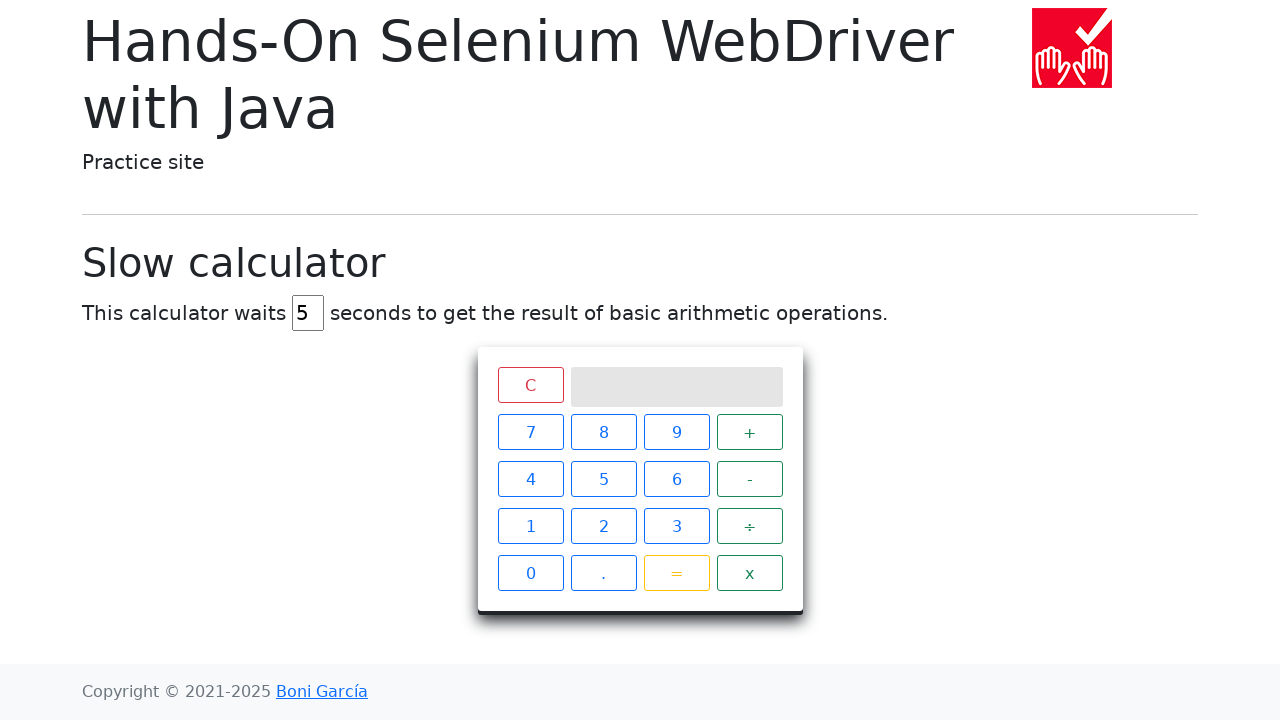

Cleared the delay input field on #delay
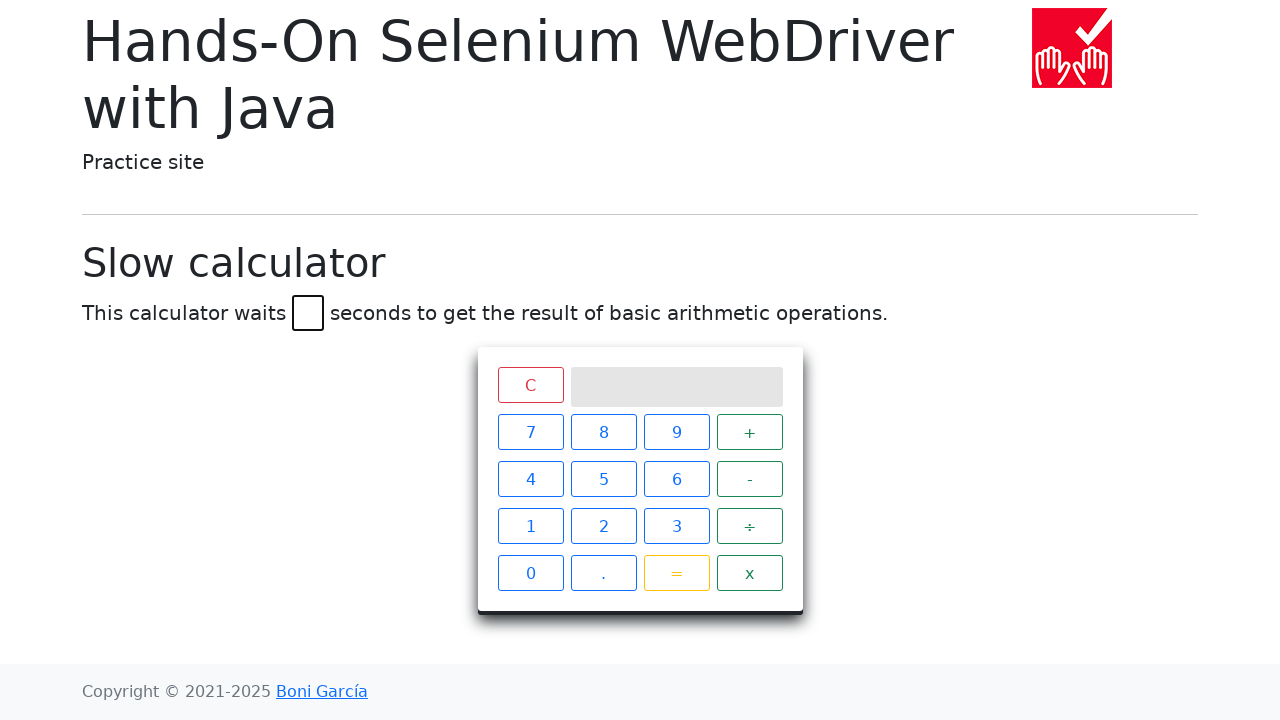

Set delay value to 45 seconds on #delay
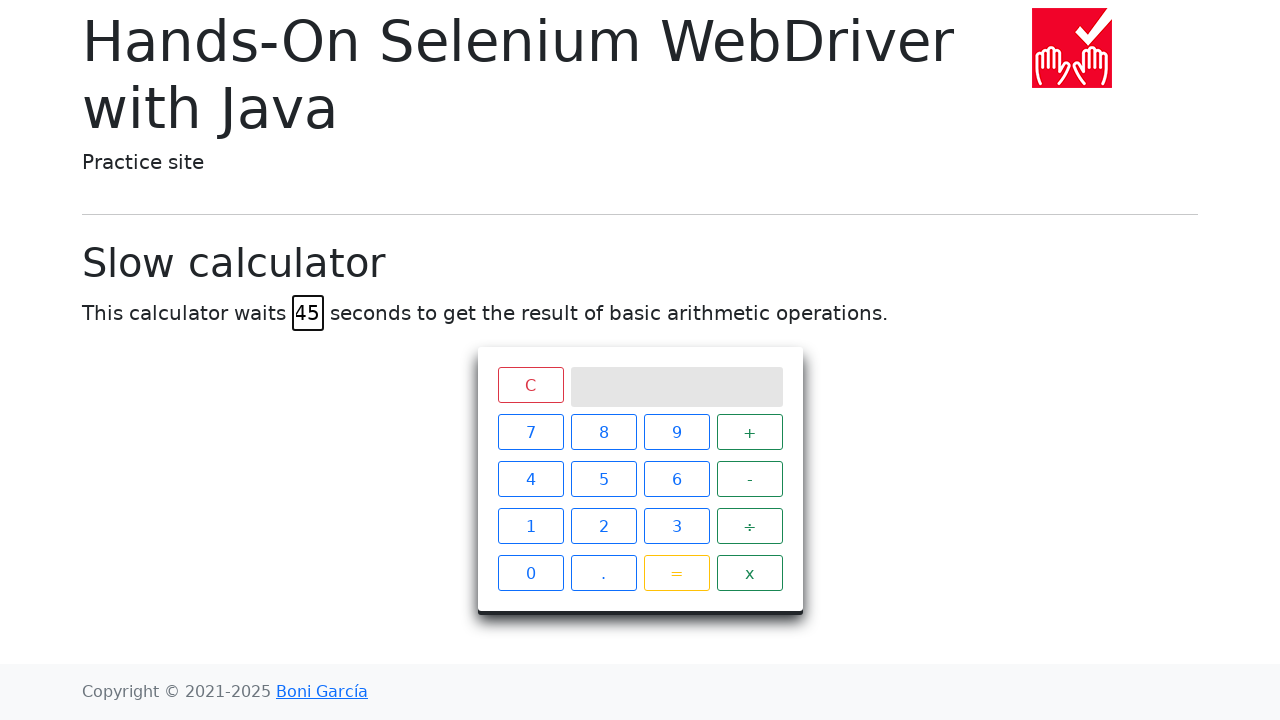

Clicked calculator button '7' at (530, 432) on xpath=//span[text()='7']
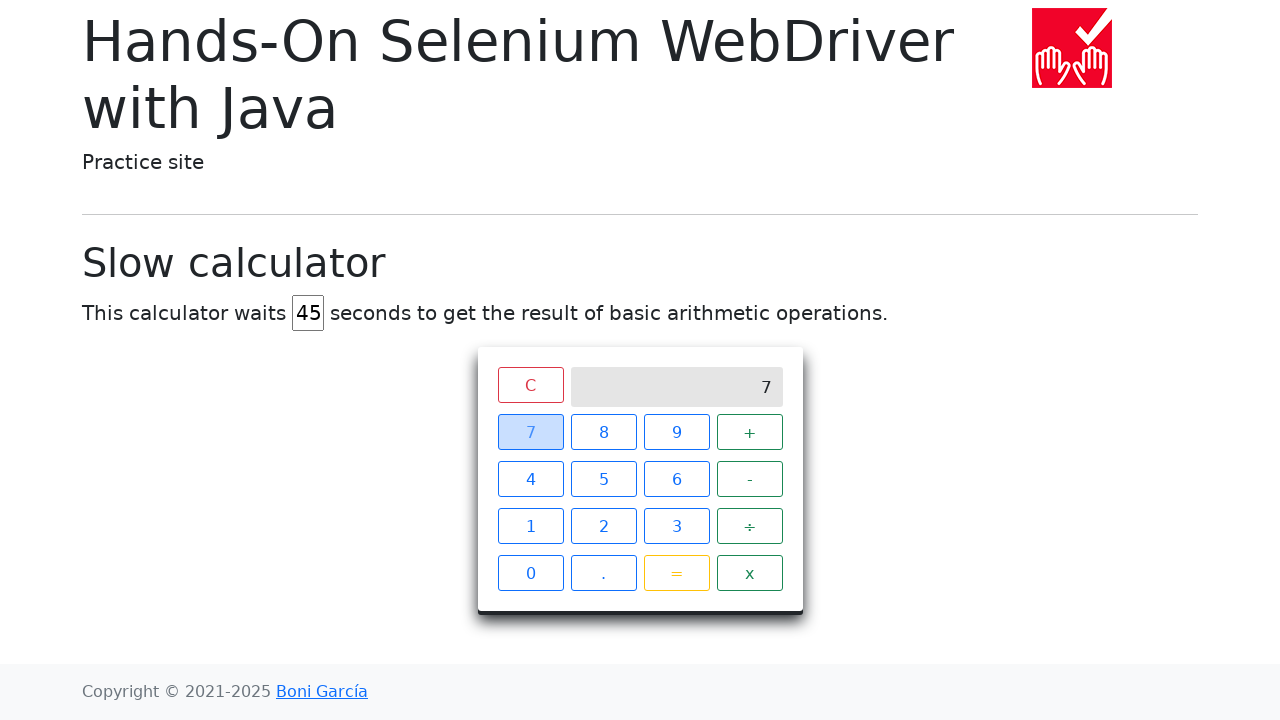

Clicked calculator button '+' at (750, 432) on xpath=//span[text()='+']
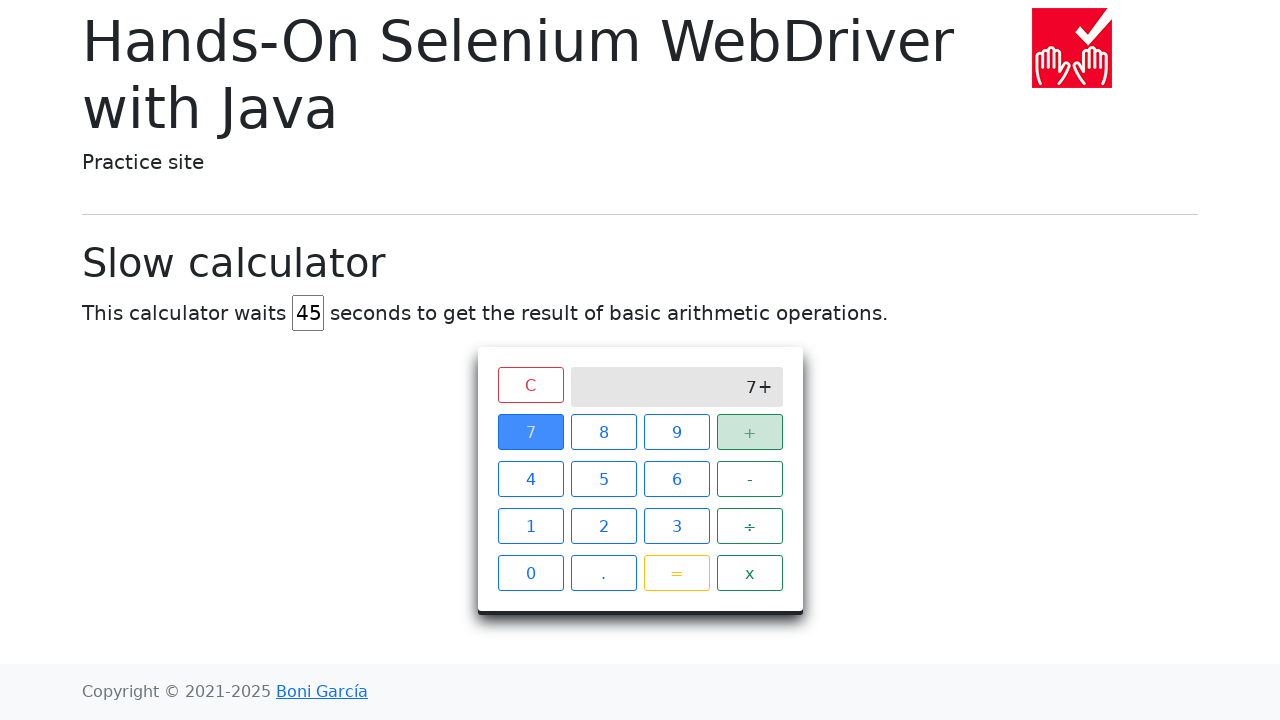

Clicked calculator button '8' at (604, 432) on xpath=//span[text()='8']
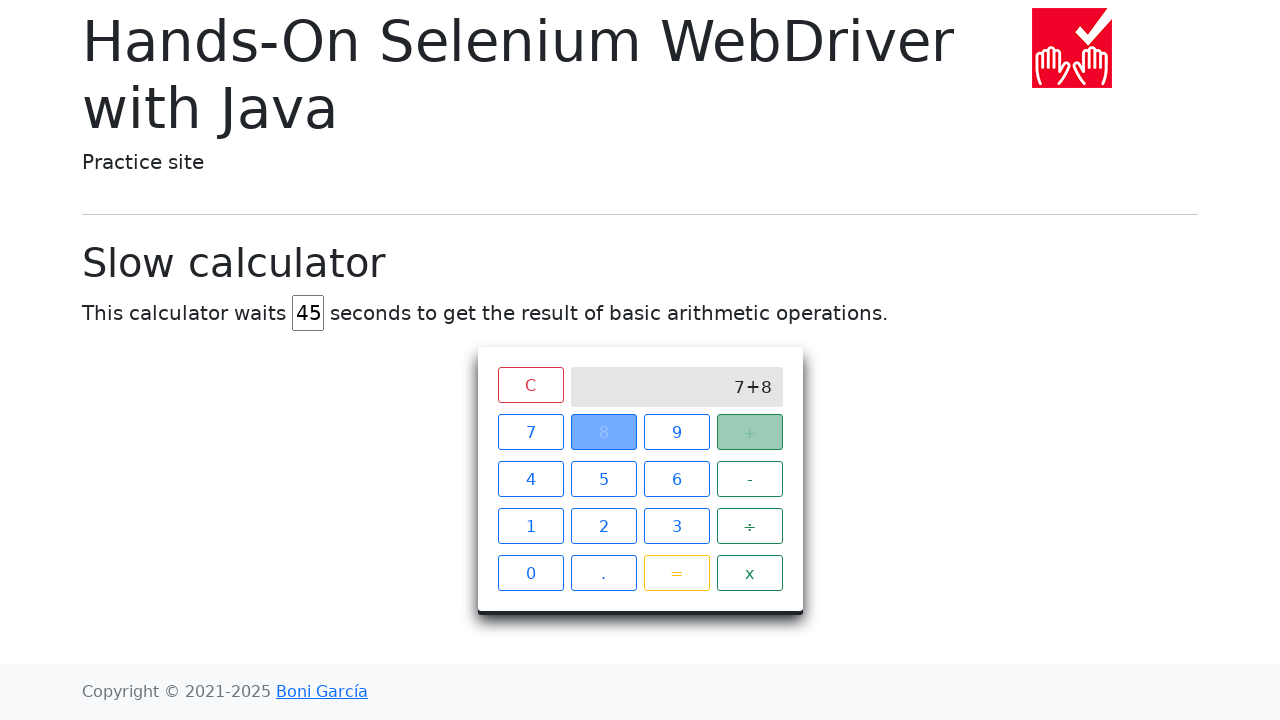

Clicked calculator button '=' at (676, 573) on xpath=//span[text()='=']
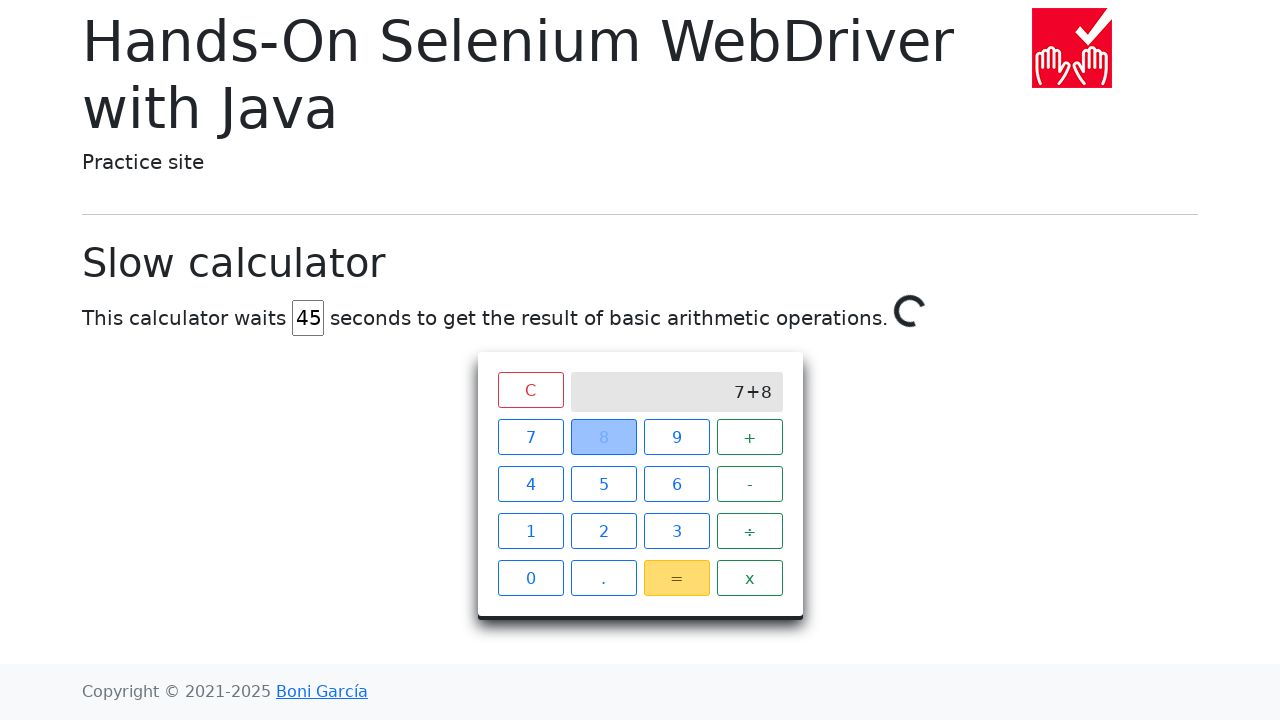

Calculator screen became visible
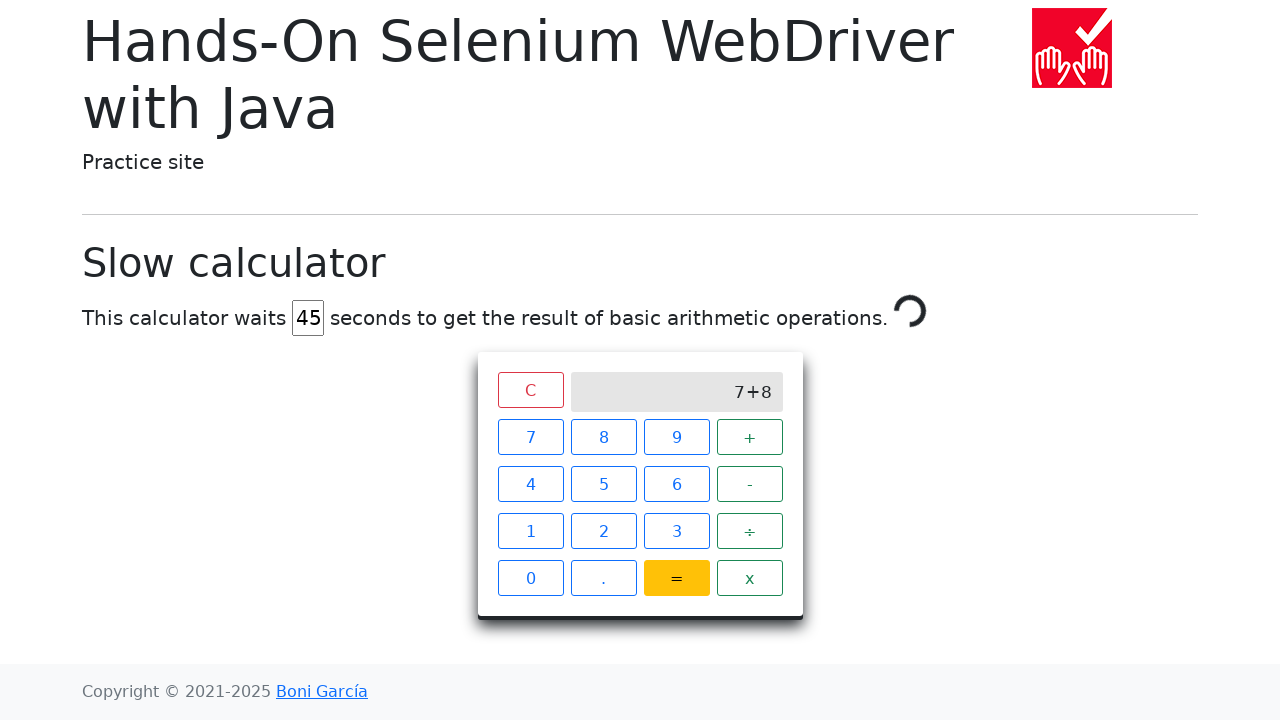

Calculator result verified: 7 + 8 = 15
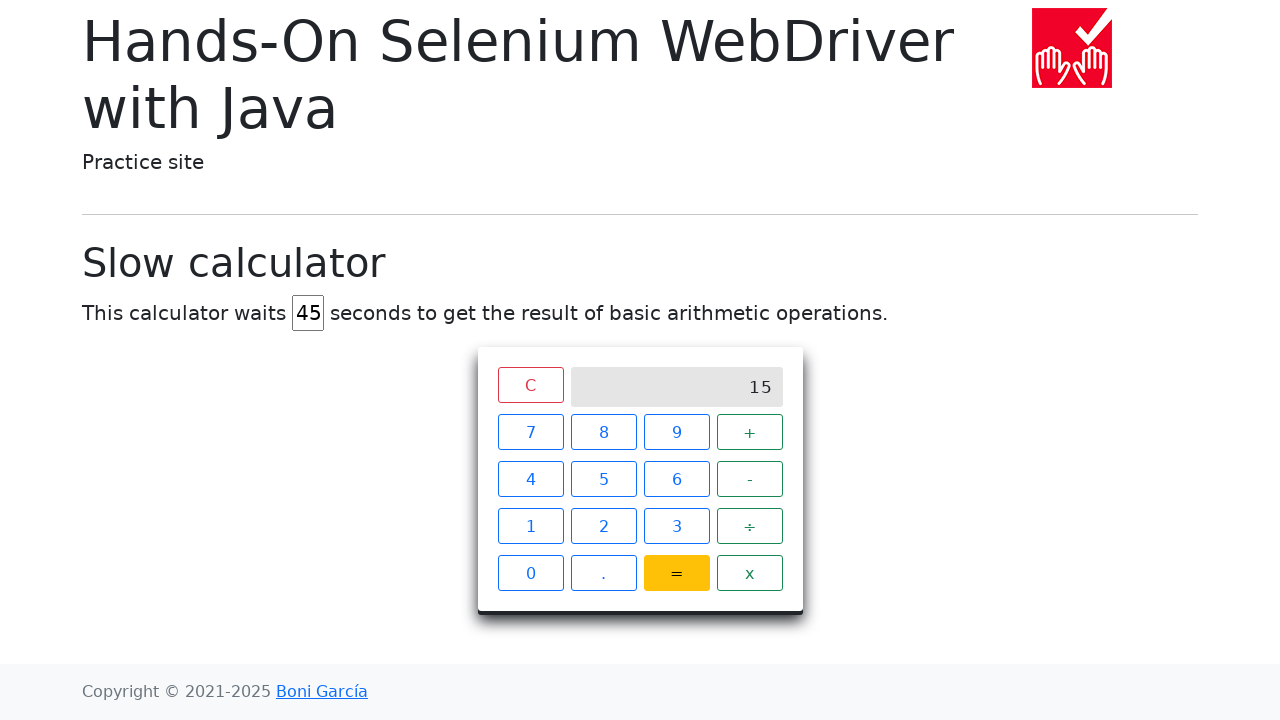

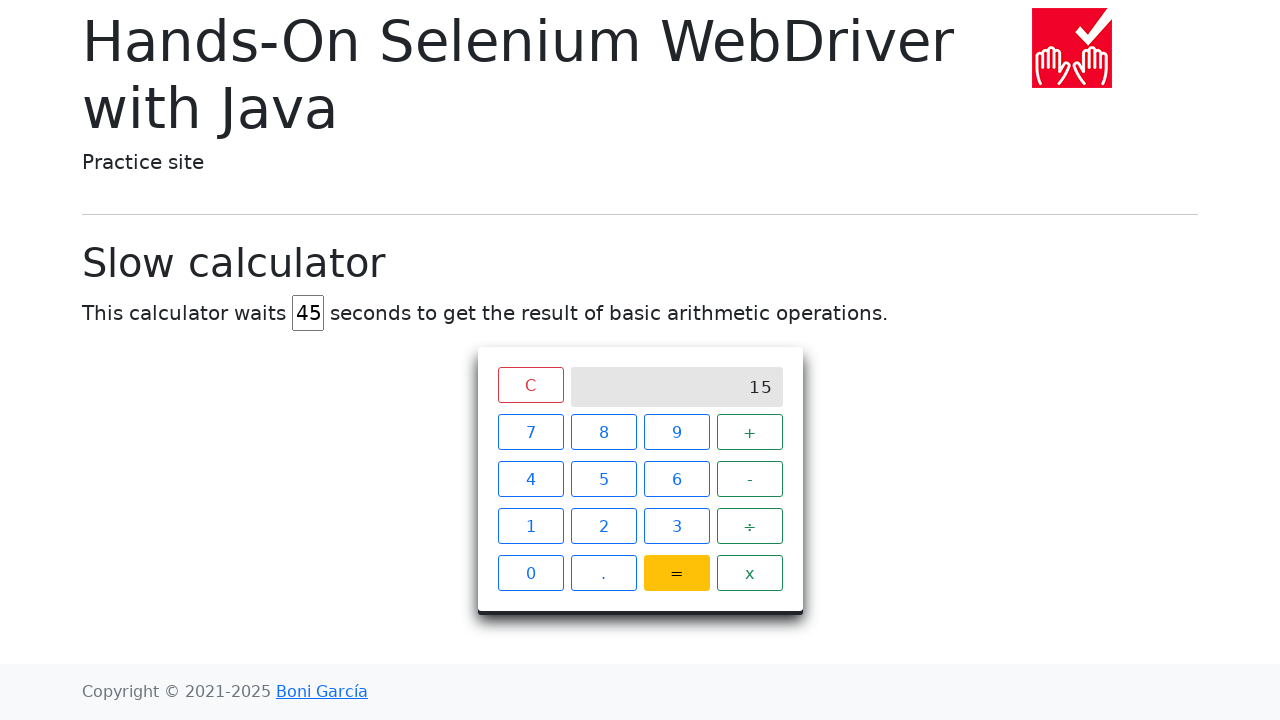